Tests handling of a JavaScript confirm dialog by clicking a button, reading the alert text, and dismissing it

Starting URL: http://the-internet.herokuapp.com/javascript_alerts

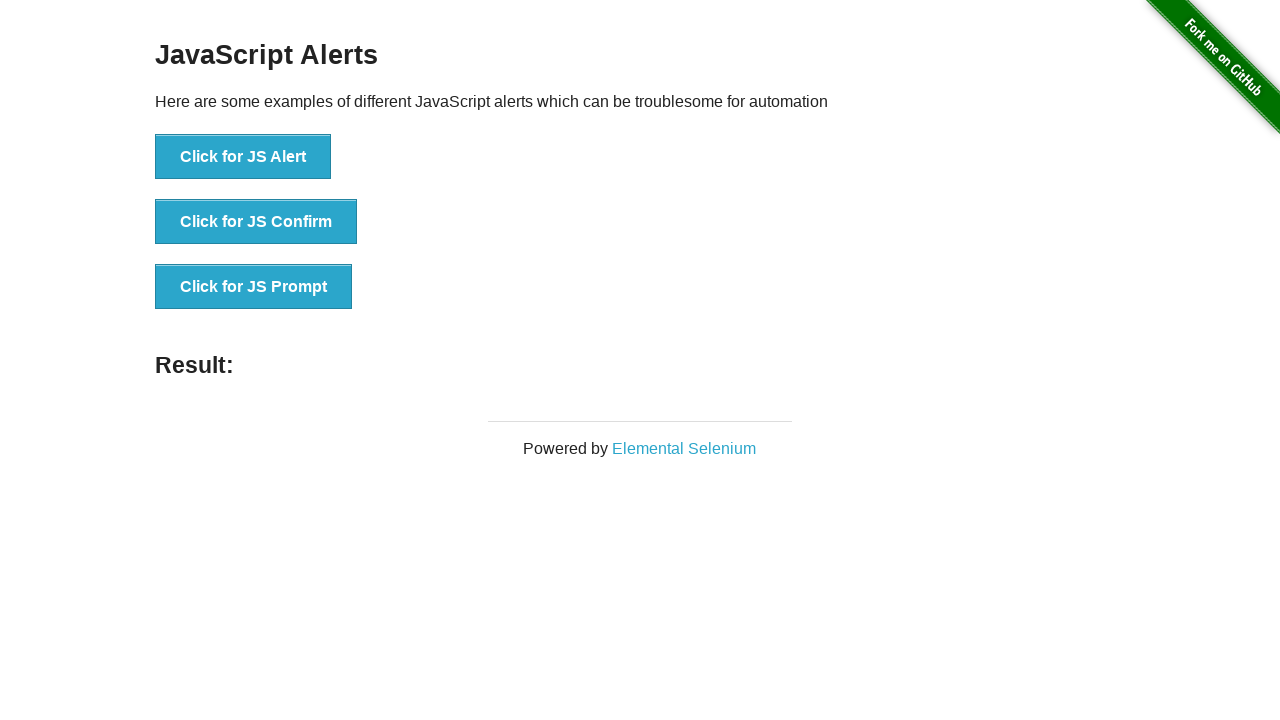

Clicked button to trigger confirm dialog at (256, 222) on xpath=//*[@id="content"]/div/ul/li[2]/button
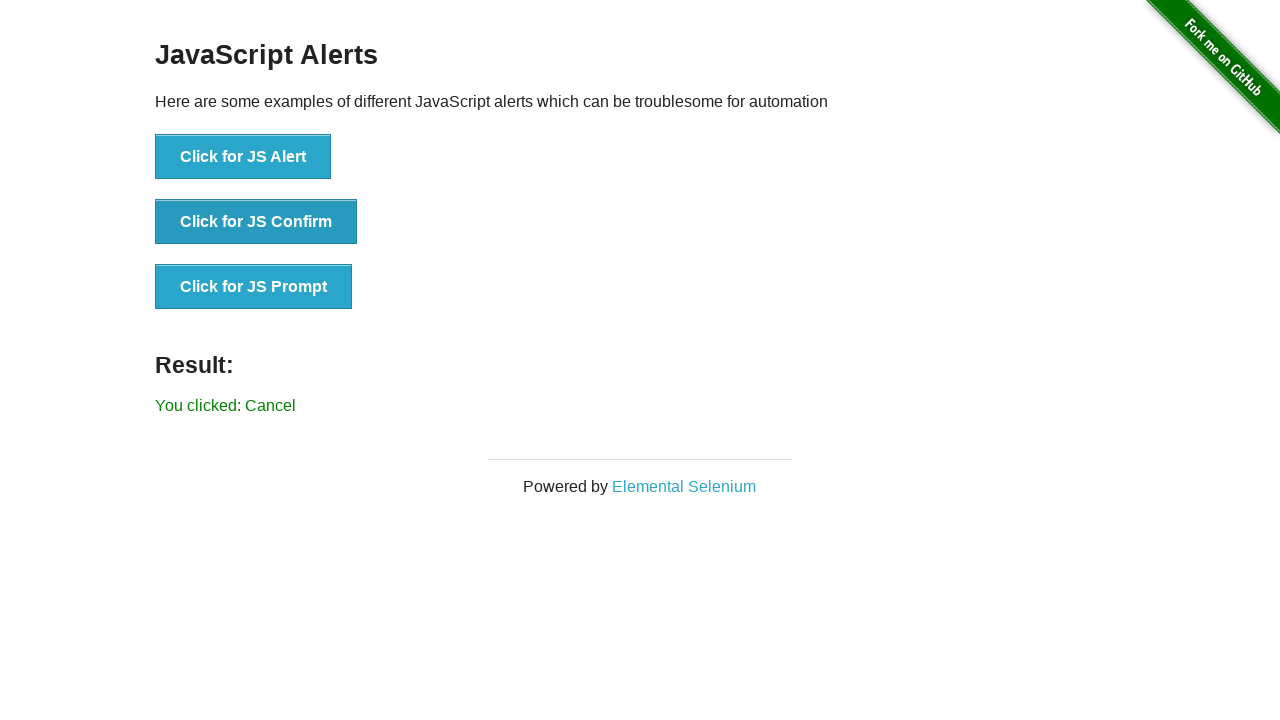

Set up dialog handler to dismiss the confirm dialog
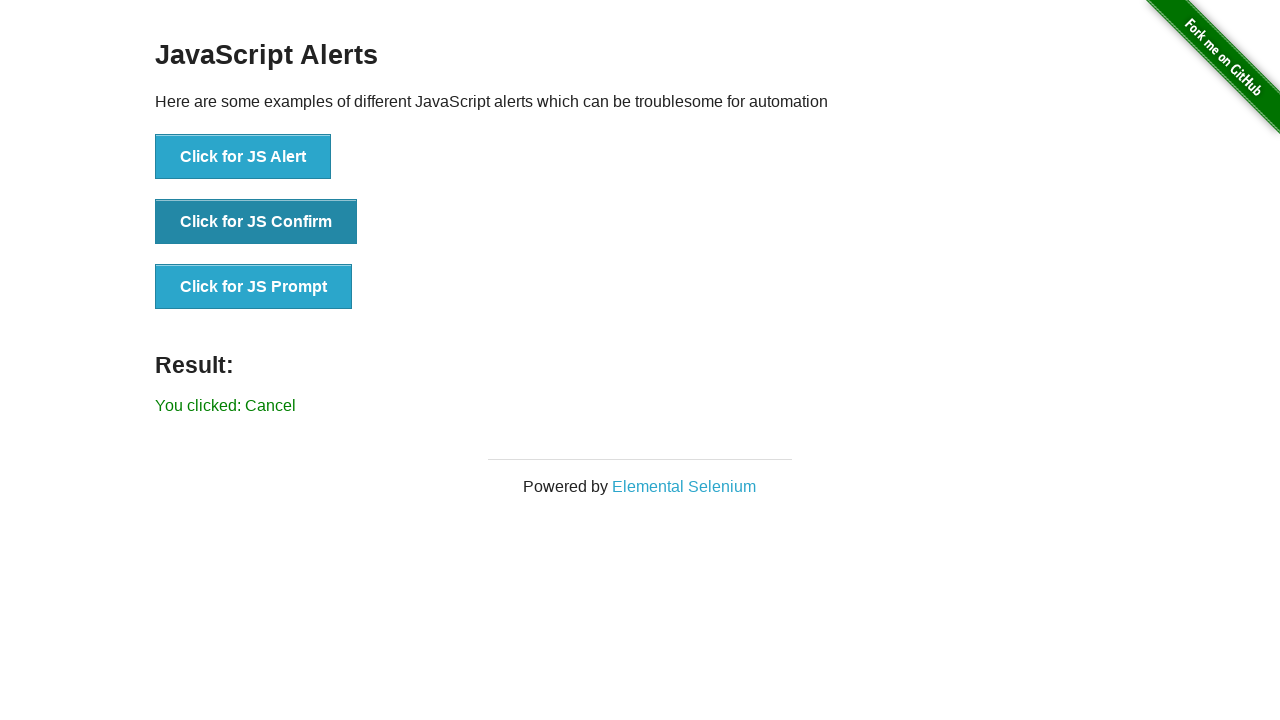

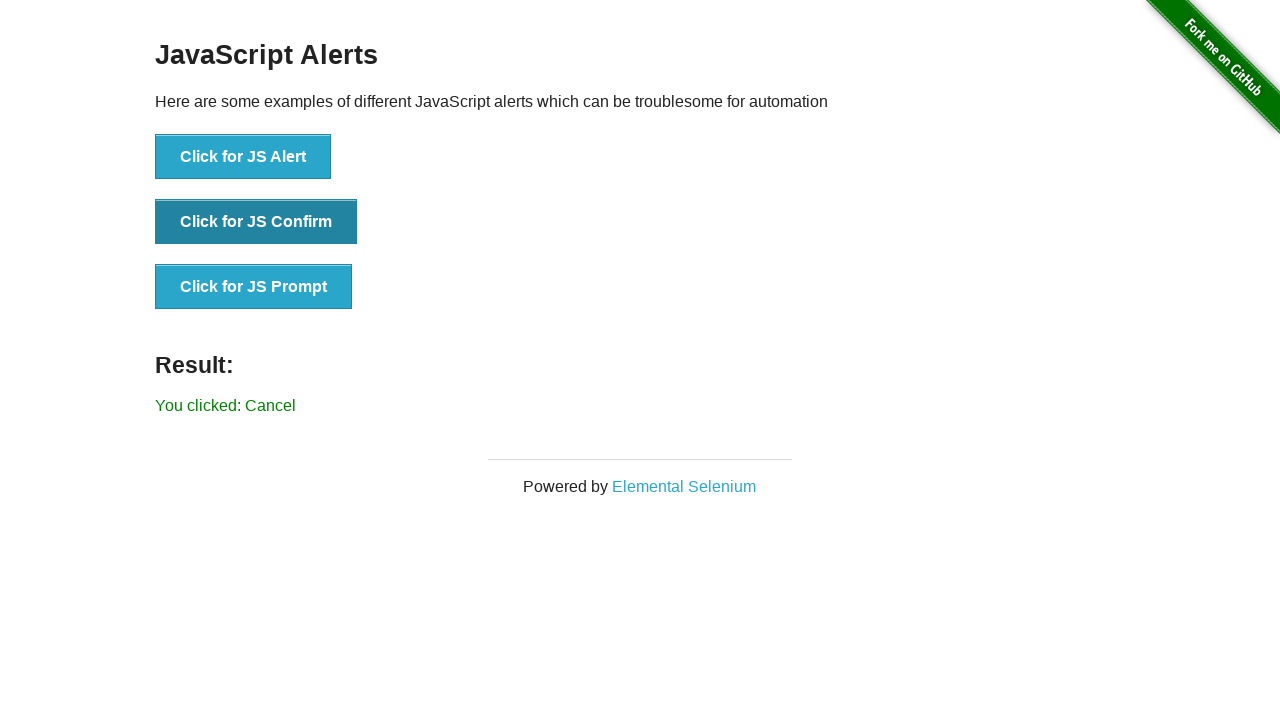